Tests filtering entries in a CRUD example by typing filter prefixes and verifying the select options update accordingly

Starting URL: https://vuejs.org/examples/#crud

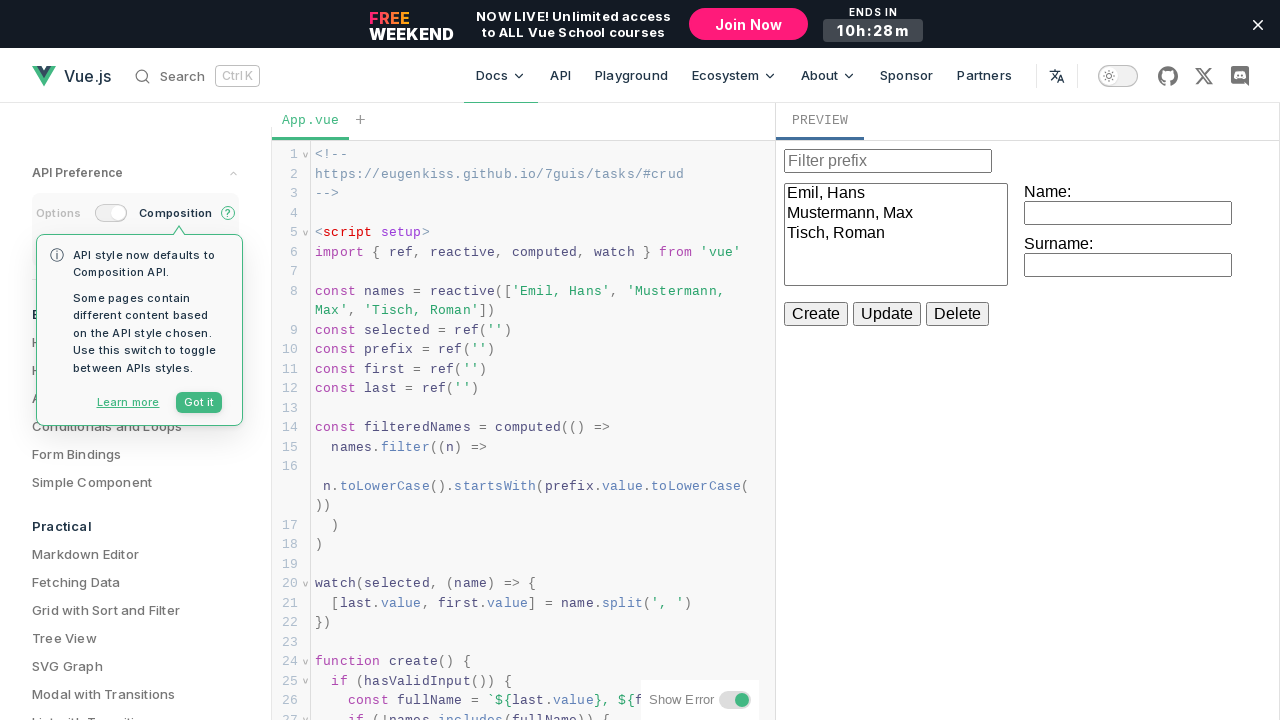

Located the iframe containing the CRUD example
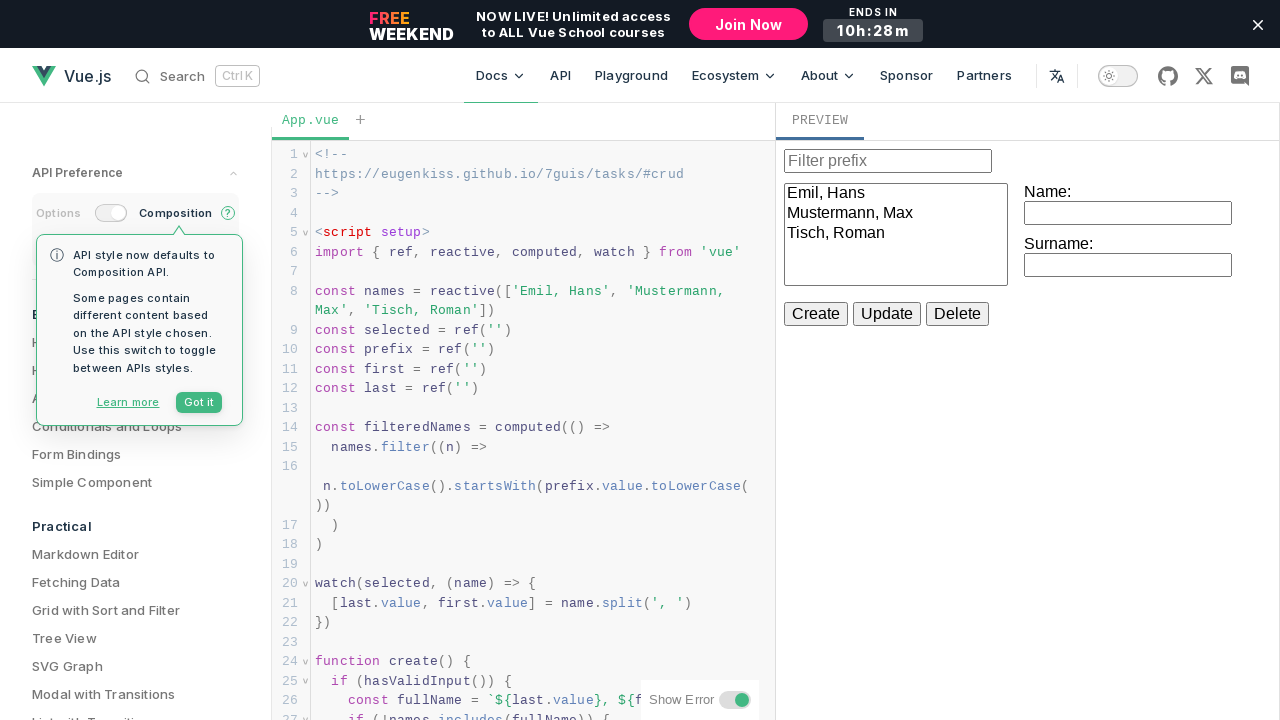

Filter prefix input field is now visible
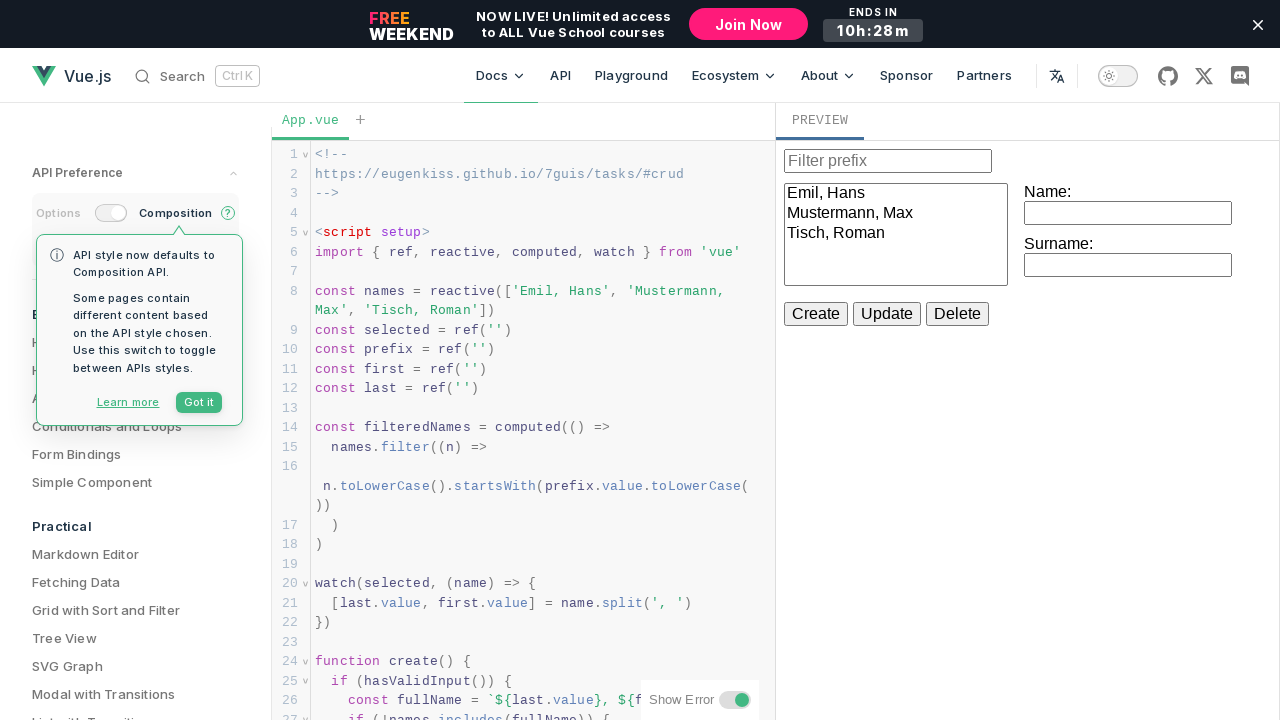

Filled filter field with 'Emil' on iframe >> internal:control=enter-frame >> internal:attr=[placeholder="Filter pre
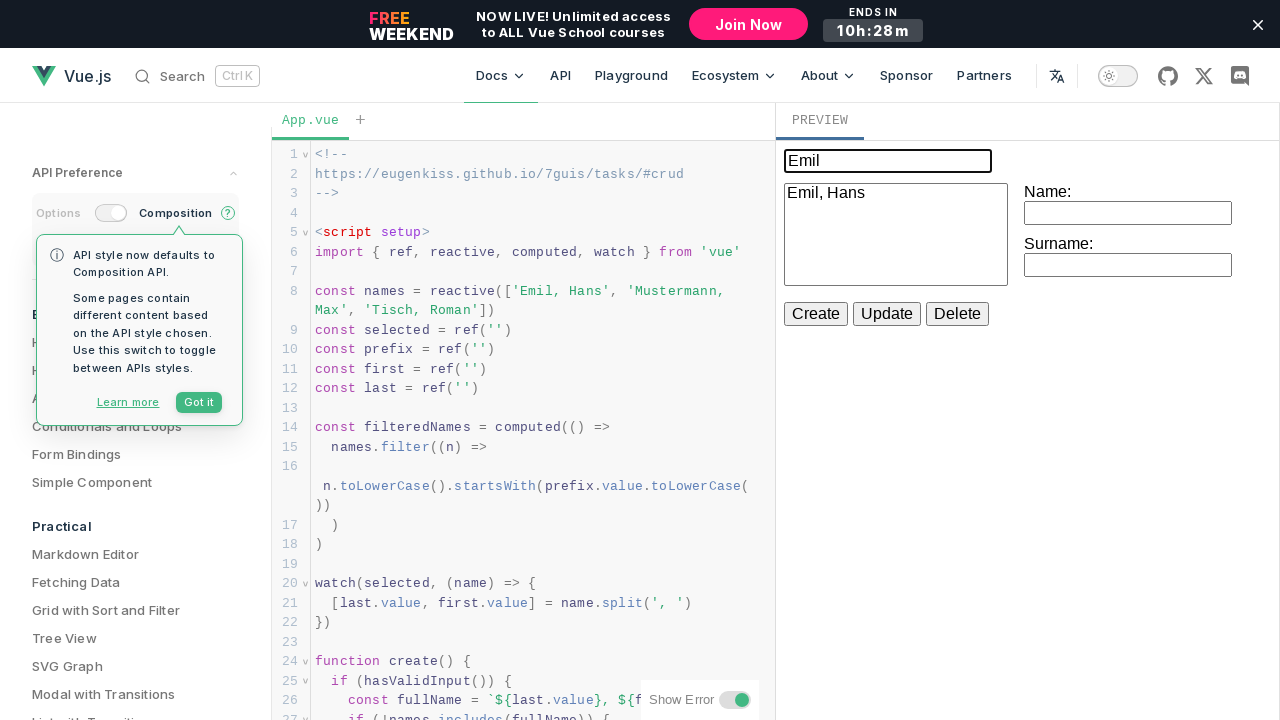

Waited 500ms for filter results to update
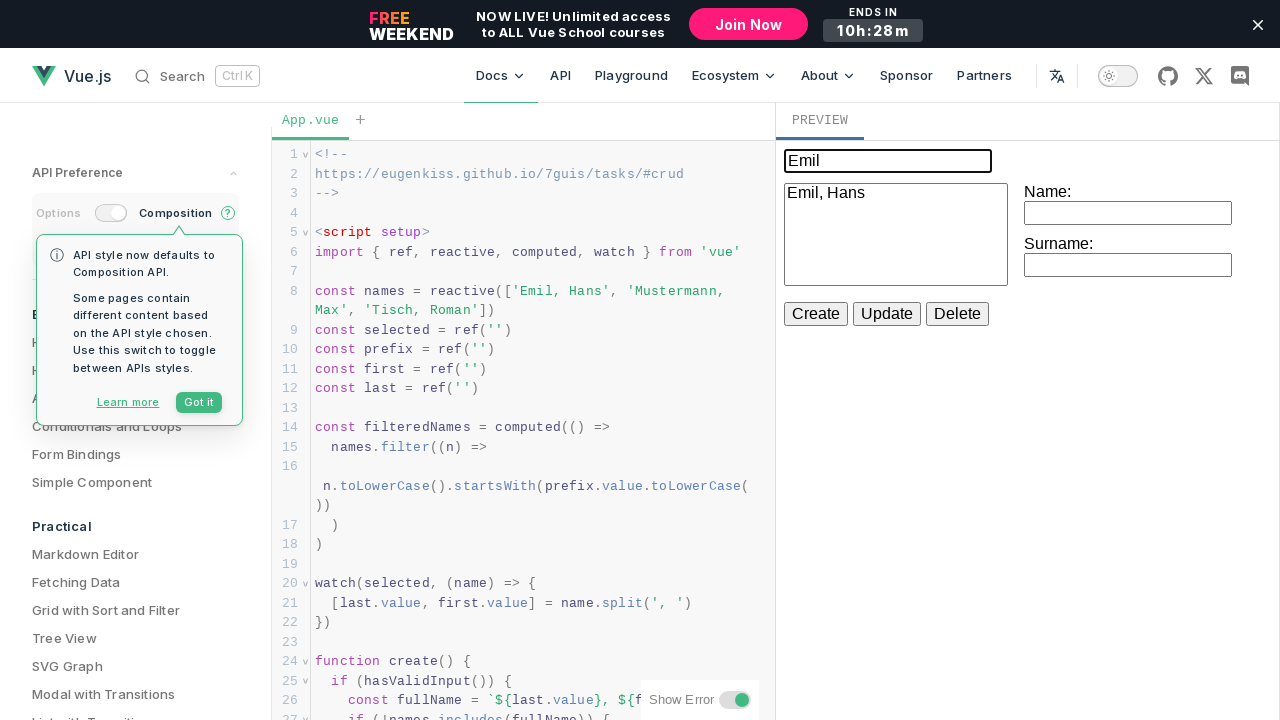

Filled filter field with 'Mu' on iframe >> internal:control=enter-frame >> internal:attr=[placeholder="Filter pre
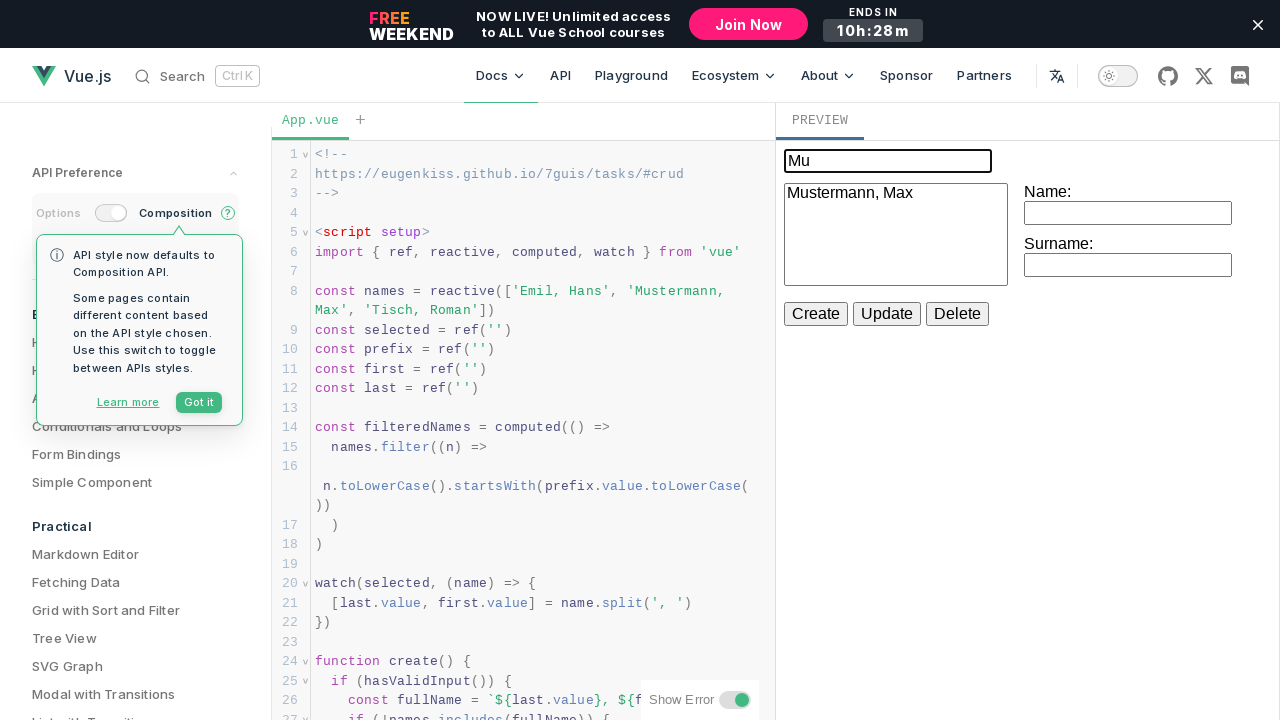

Waited 500ms for filter results to update
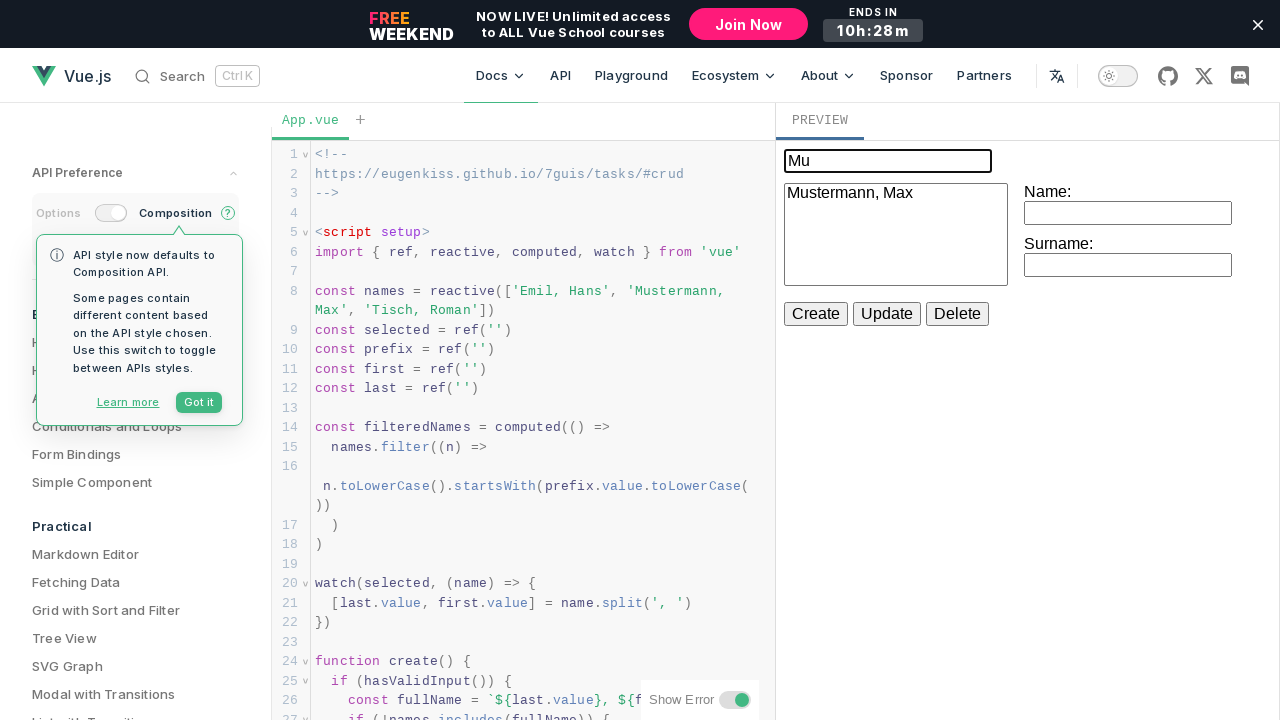

Cleared the filter prefix input field on iframe >> internal:control=enter-frame >> internal:attr=[placeholder="Filter pre
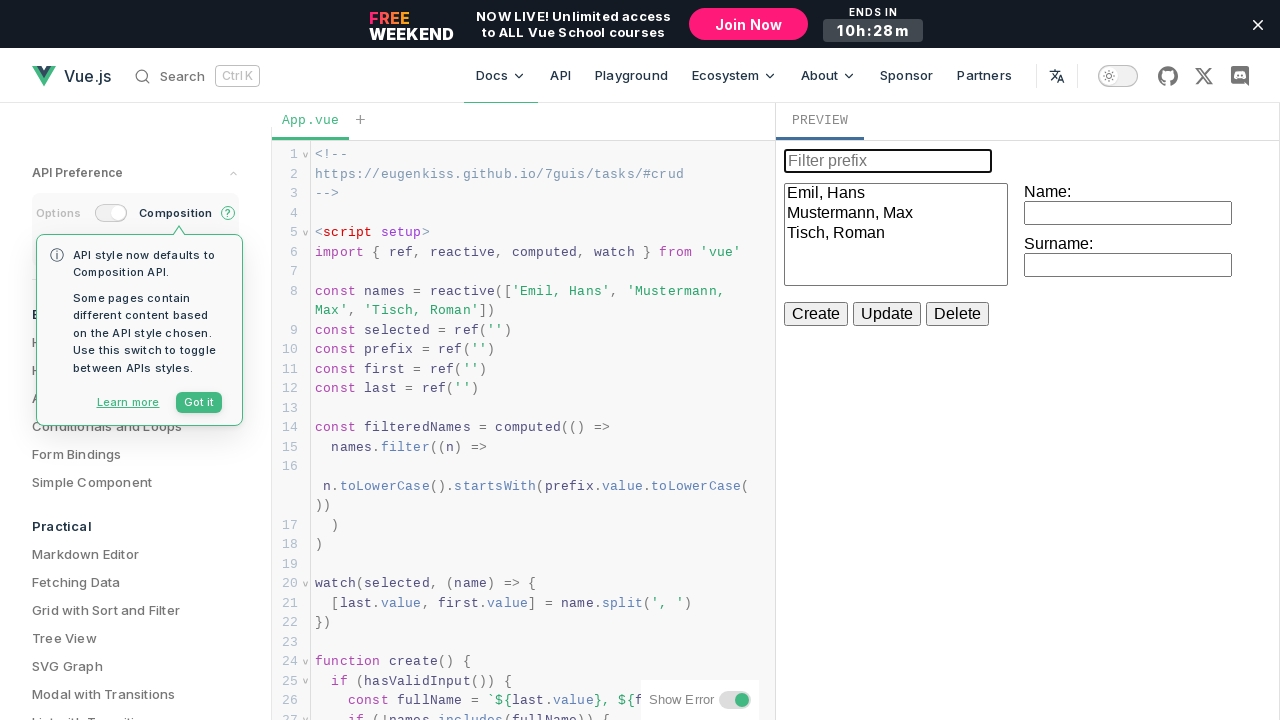

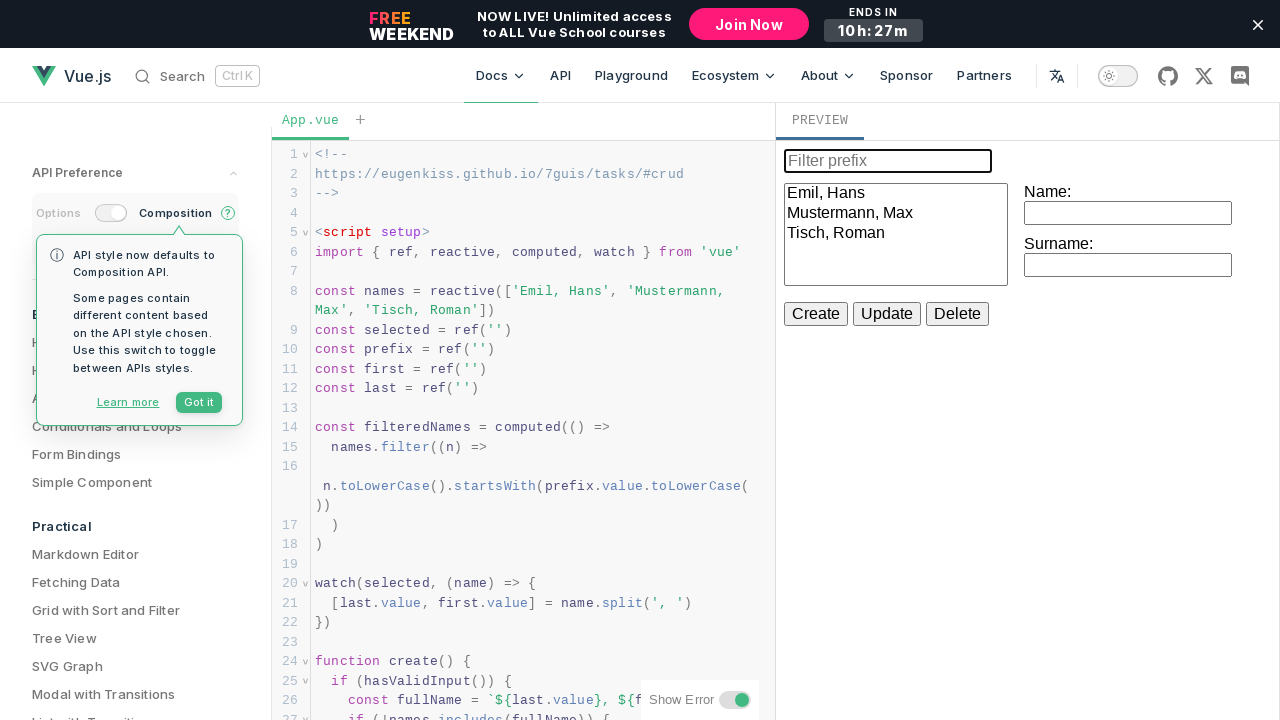